Fills out a Google Form survey by entering text into all available input fields and submitting the form

Starting URL: https://forms.gle/uXPeoEpXkdFEfRw49

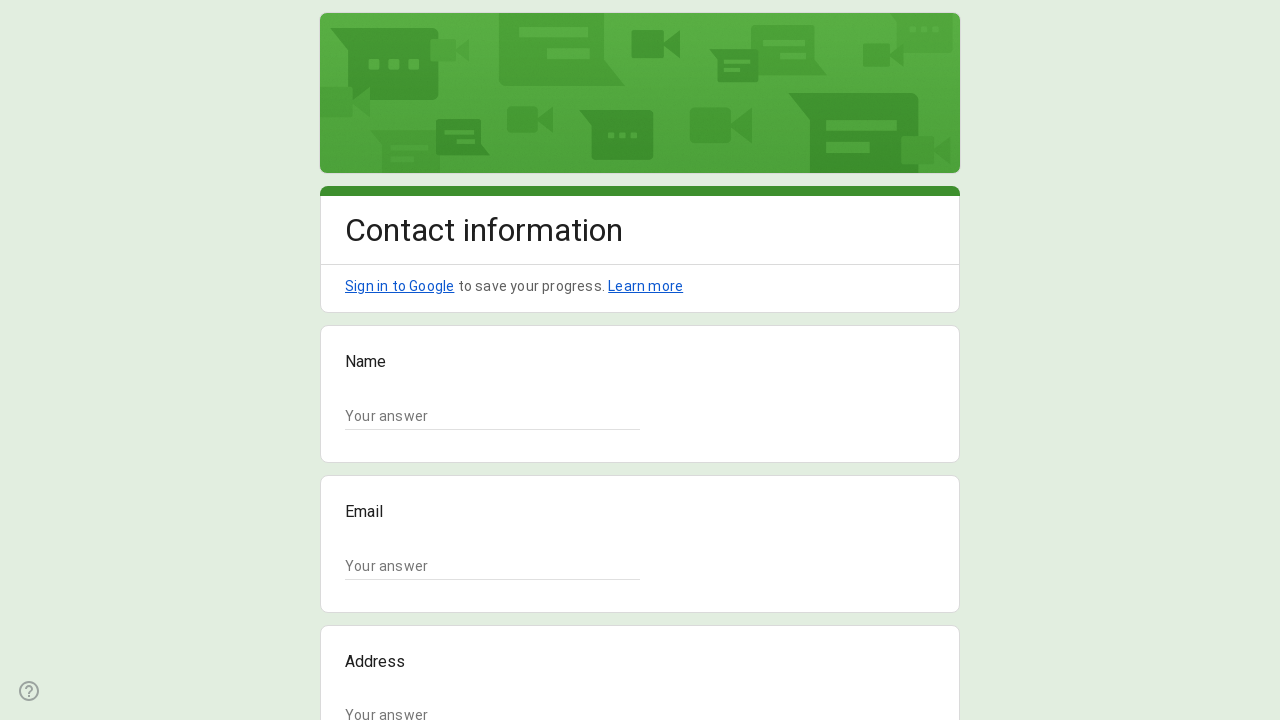

Waited for Google Form page to load
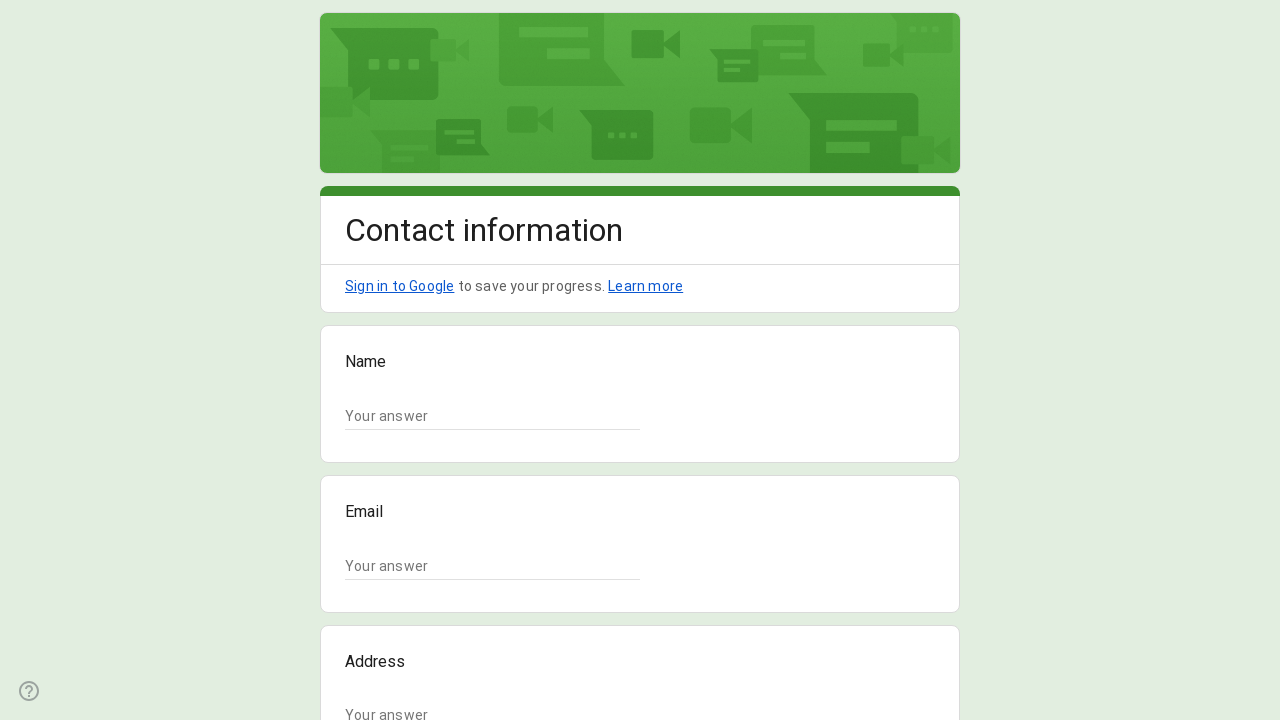

Located 5 input fields on the form
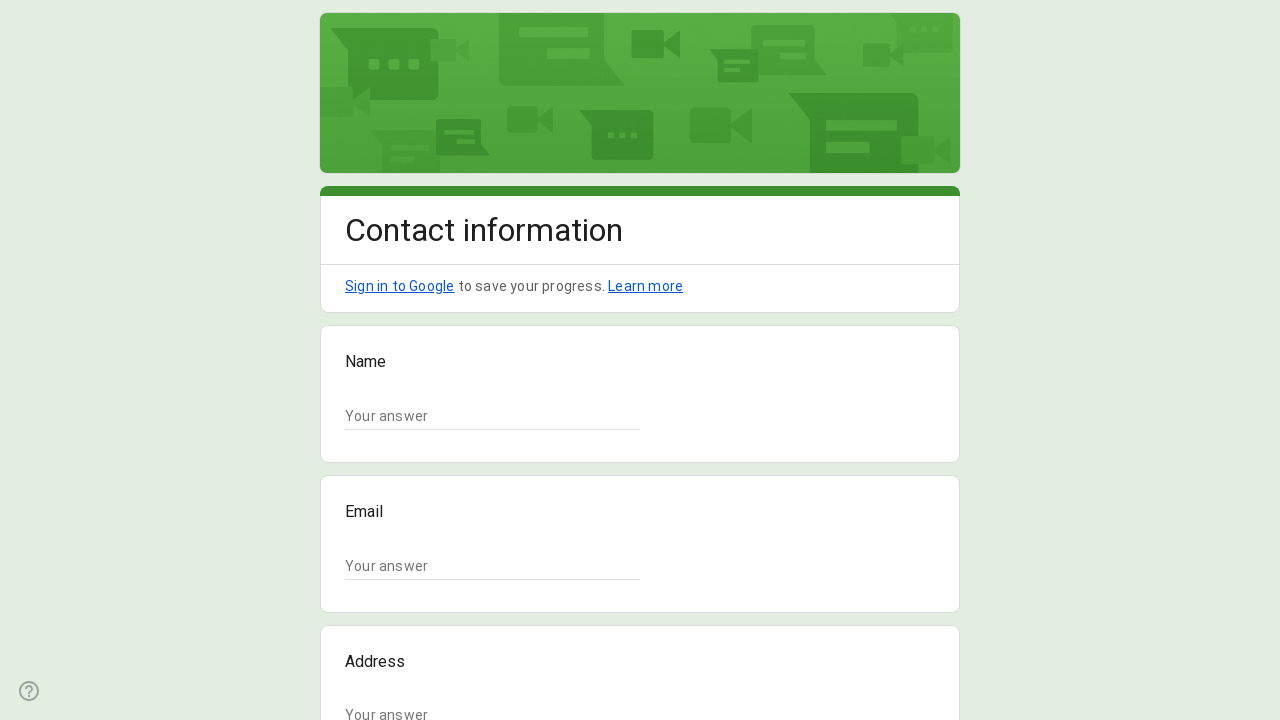

Cleared input field 1 on input[type='text'], input[type='email'], textarea >> nth=0
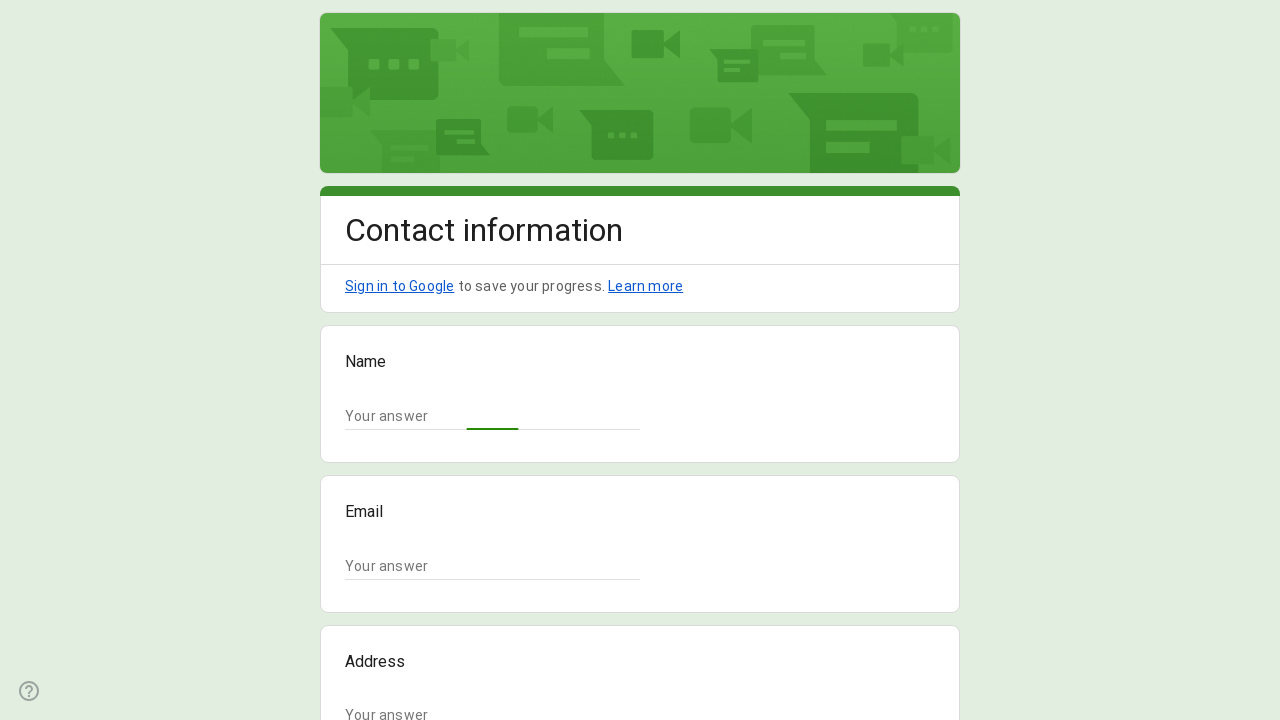

Filled input field 1 with 'epic-vibe-coding-20251009' on input[type='text'], input[type='email'], textarea >> nth=0
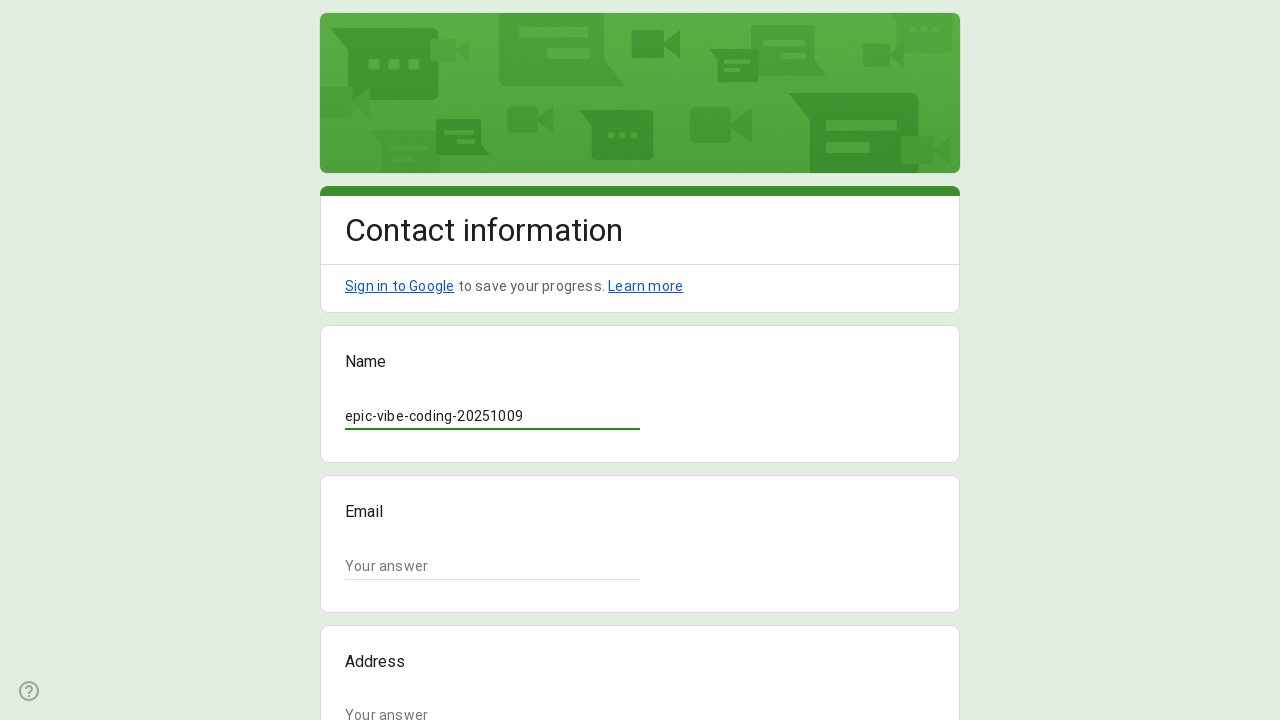

Cleared input field 2 on input[type='text'], input[type='email'], textarea >> nth=1
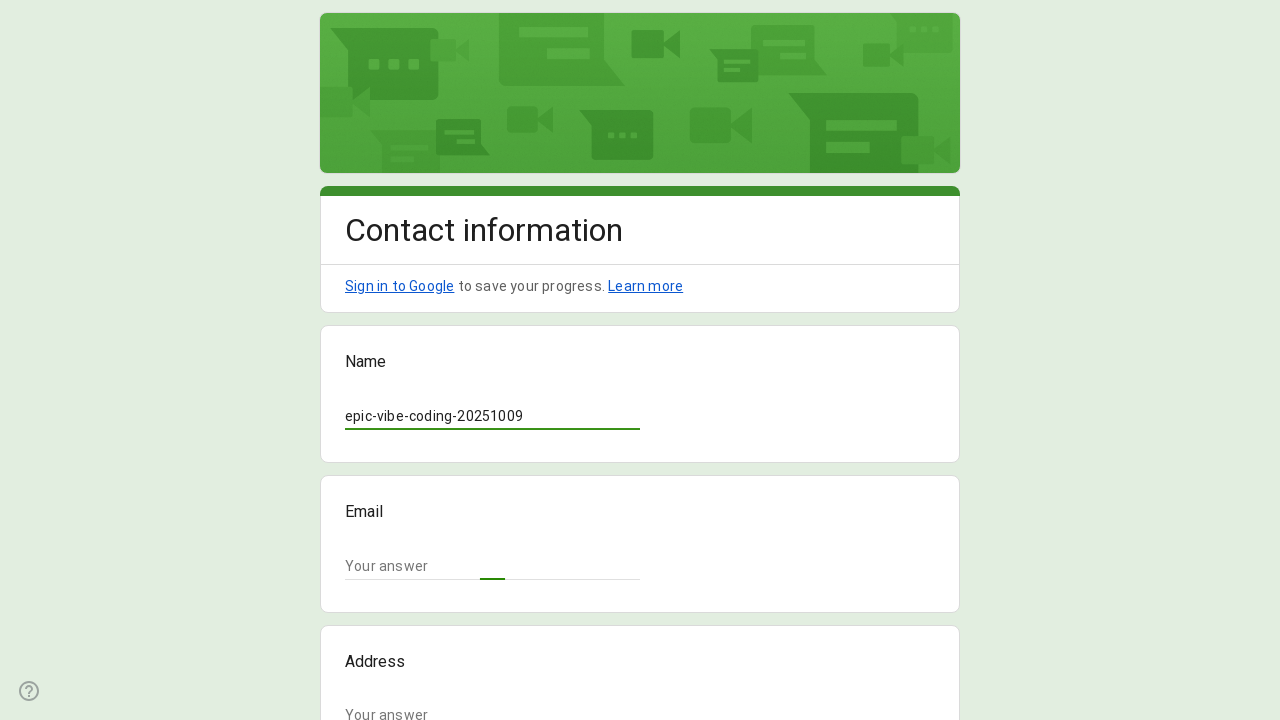

Filled input field 2 with 'awesome-vibe-coding-20251009' on input[type='text'], input[type='email'], textarea >> nth=1
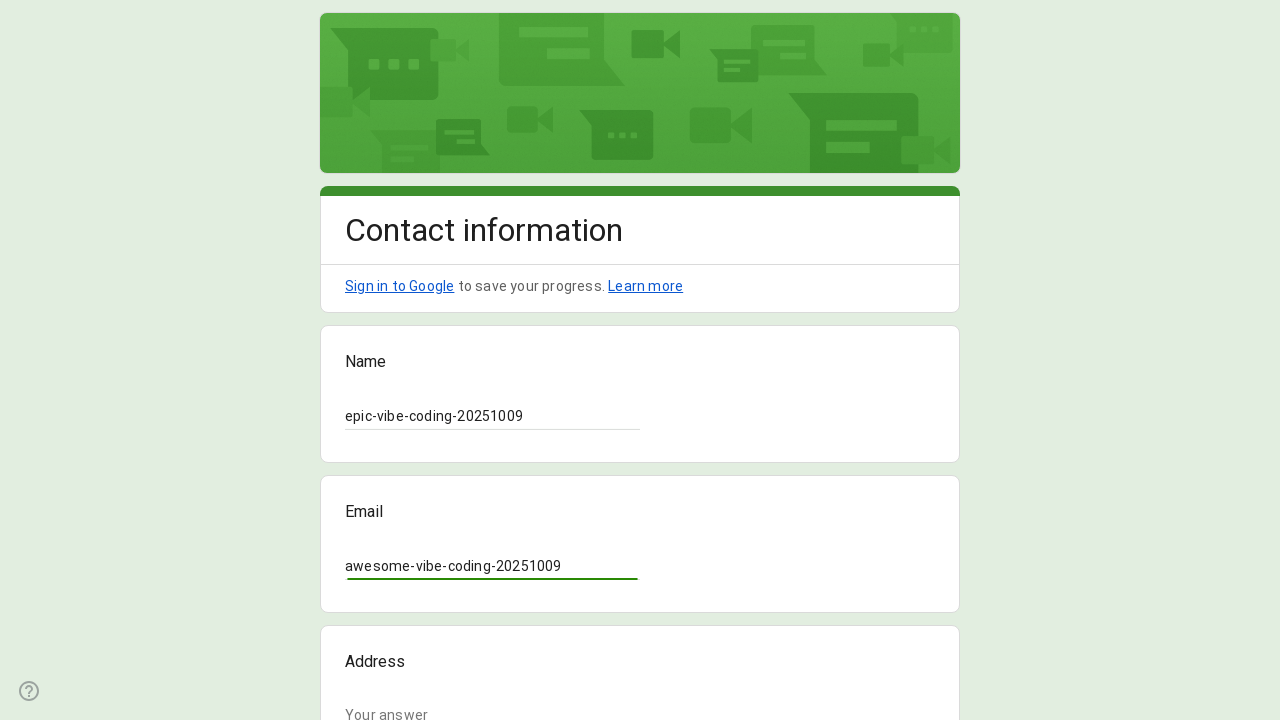

Cleared input field 3 on input[type='text'], input[type='email'], textarea >> nth=2
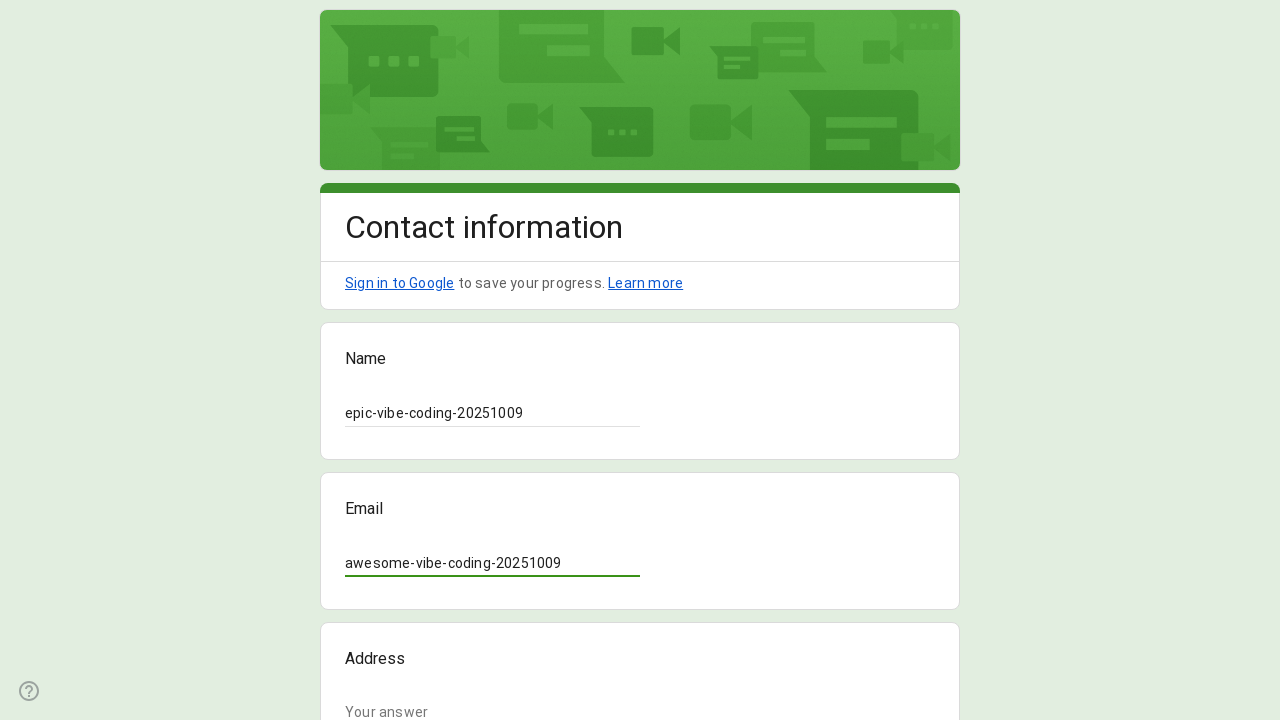

Filled input field 3 with 'amazing-vibe-coding-20251009' on input[type='text'], input[type='email'], textarea >> nth=2
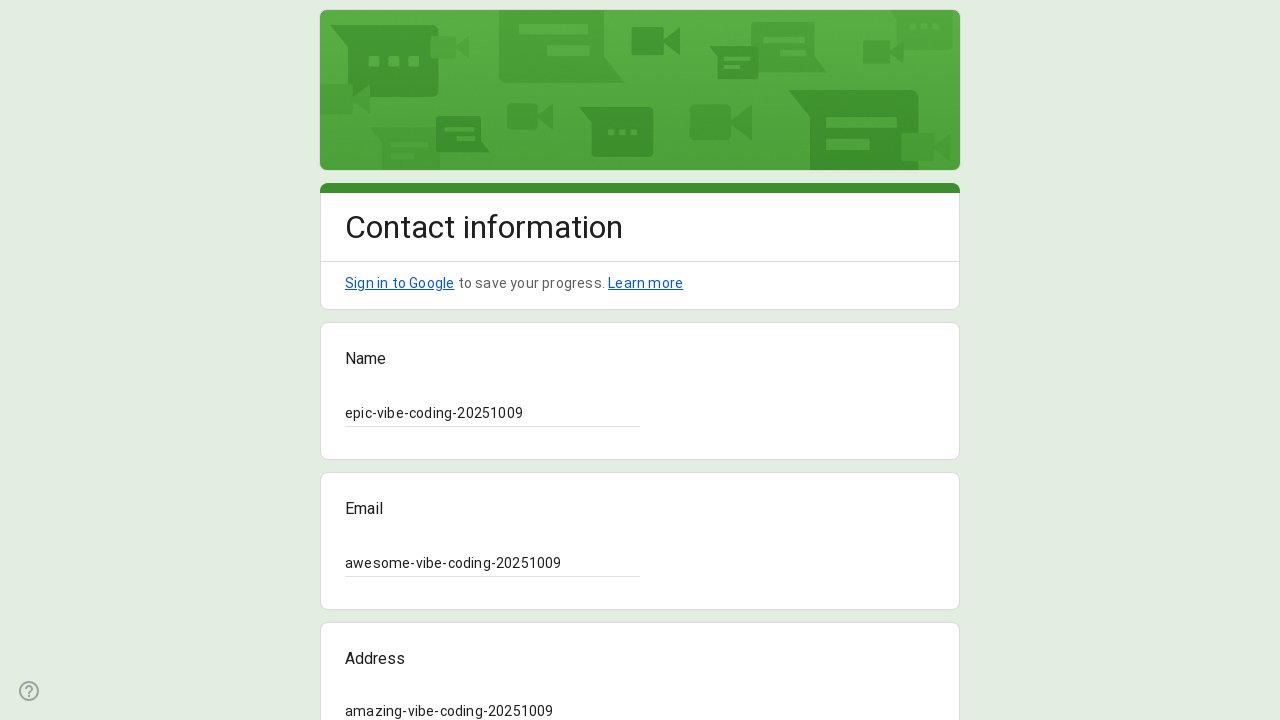

Cleared input field 4 on input[type='text'], input[type='email'], textarea >> nth=3
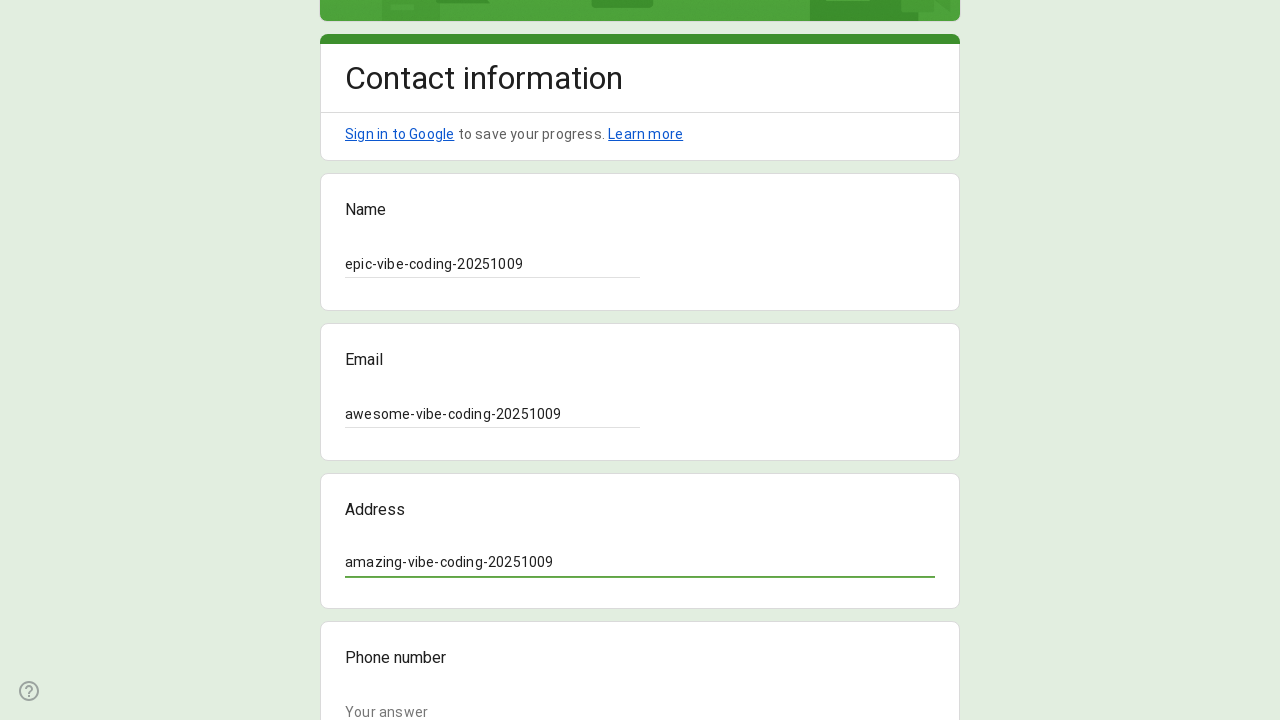

Filled input field 4 with 'dynamic-vibe-coding-20251009' on input[type='text'], input[type='email'], textarea >> nth=3
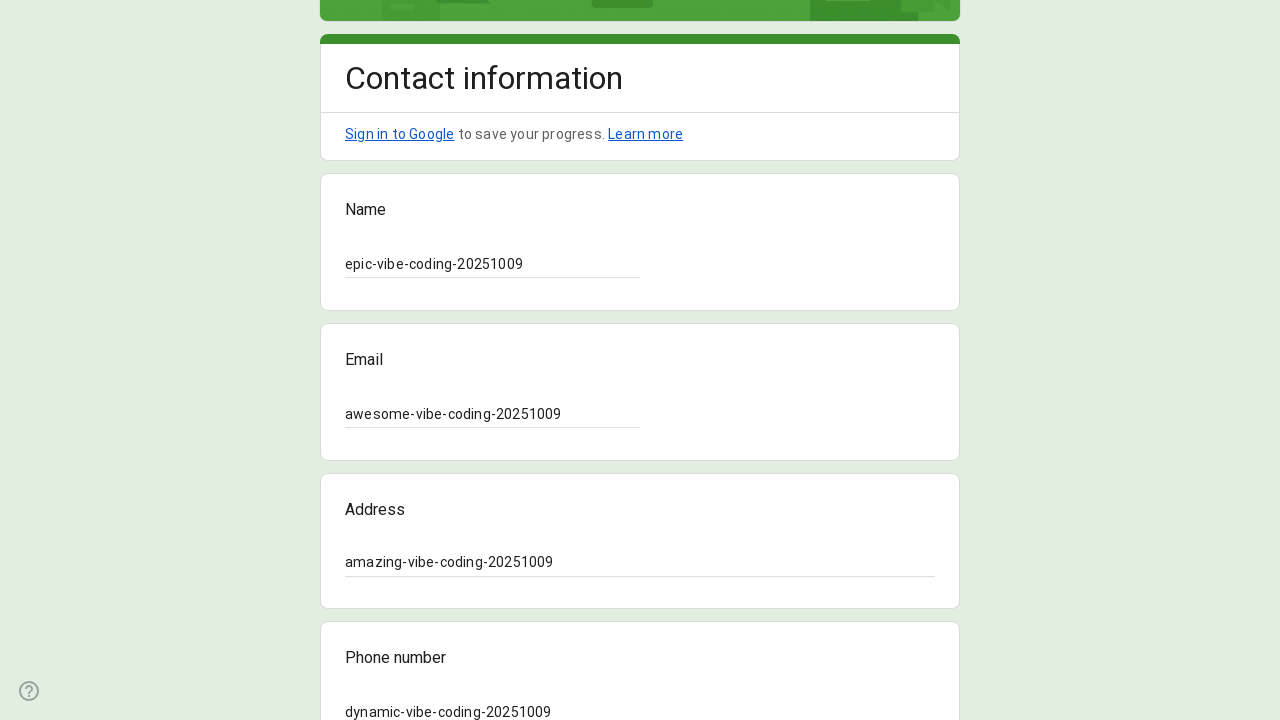

Cleared input field 5 on input[type='text'], input[type='email'], textarea >> nth=4
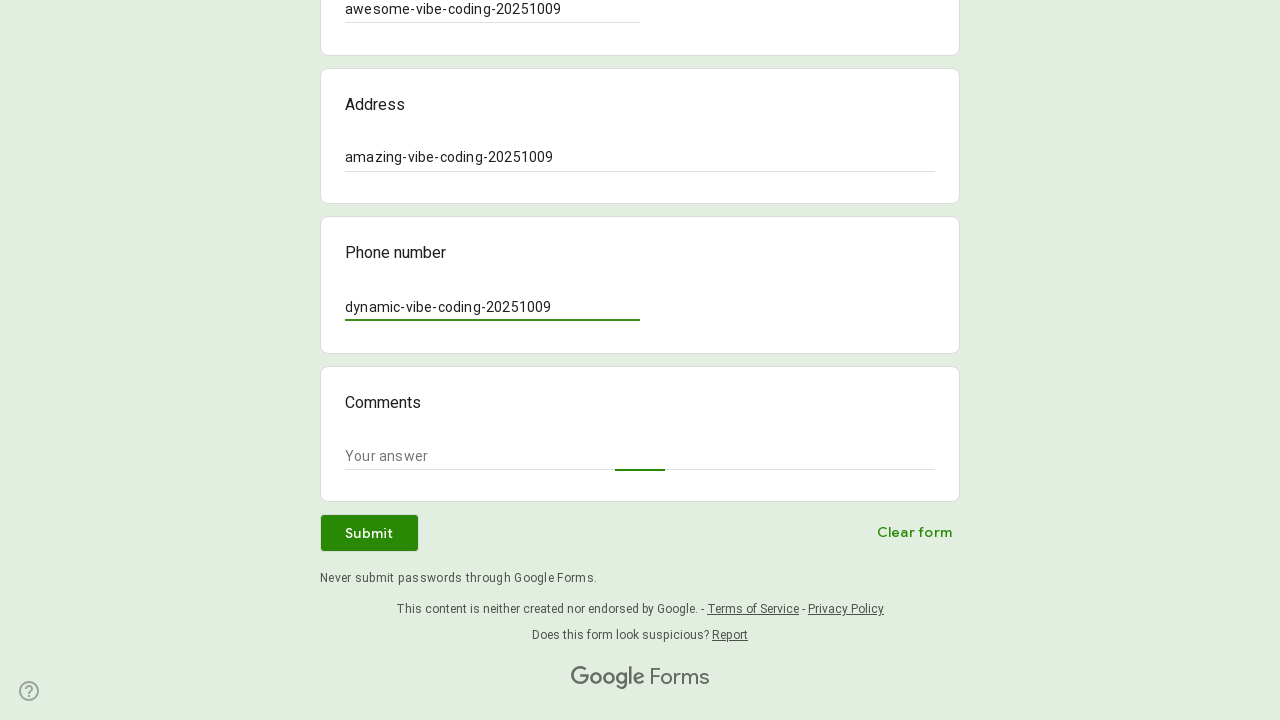

Filled input field 5 with 'cool-vibe-coding-20251009' on input[type='text'], input[type='email'], textarea >> nth=4
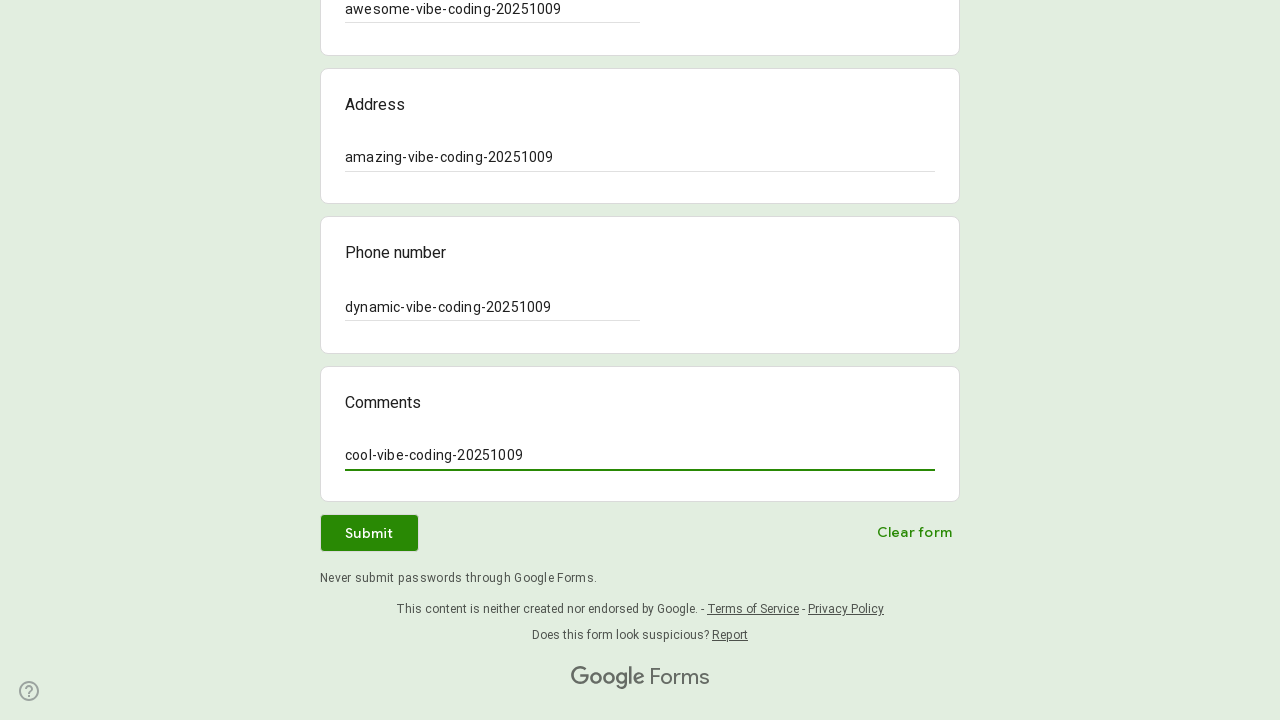

Clicked 'Submit' button at (369, 533) on xpath=//span[contains(text(), 'Submit')]/parent::* >> nth=0
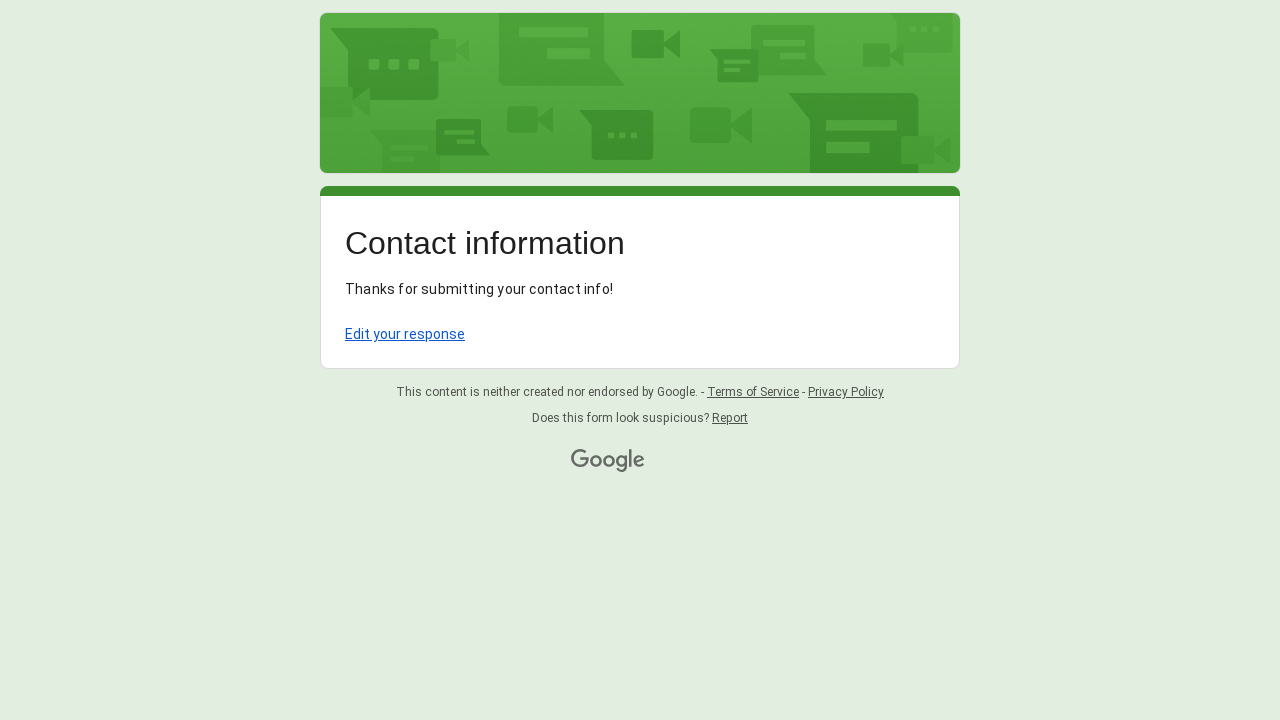

Waited for form submission confirmation page to load
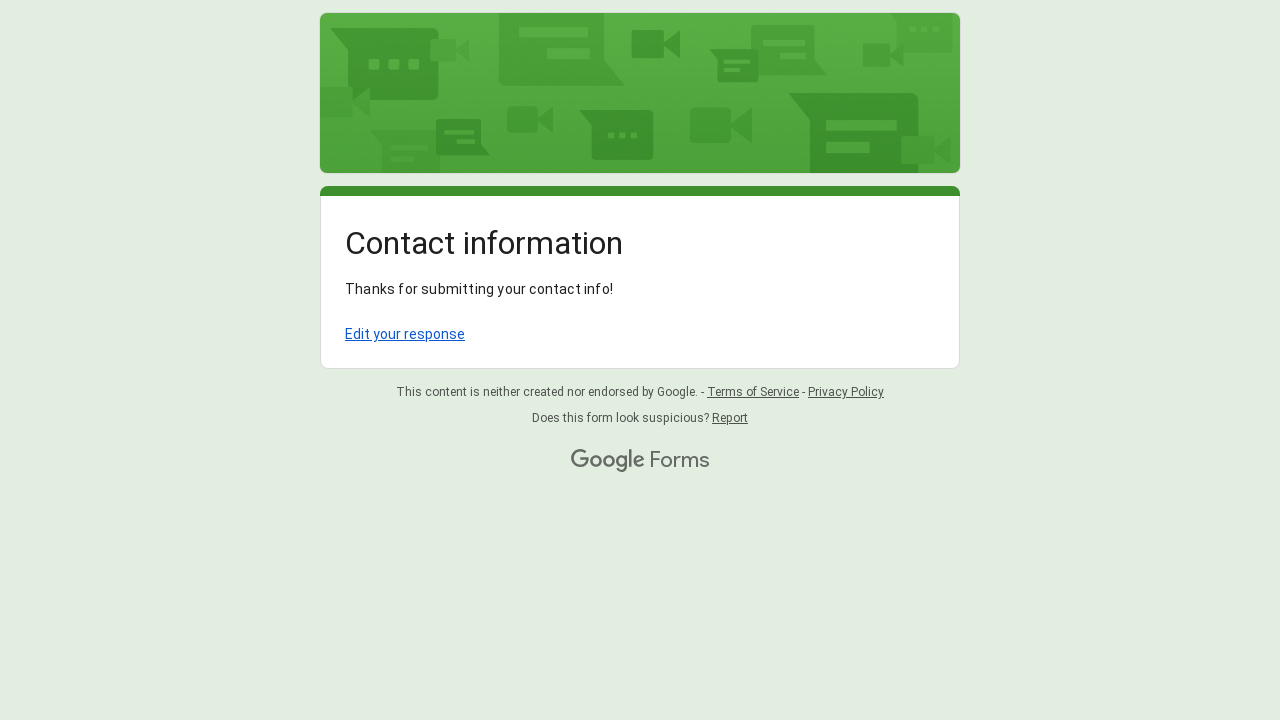

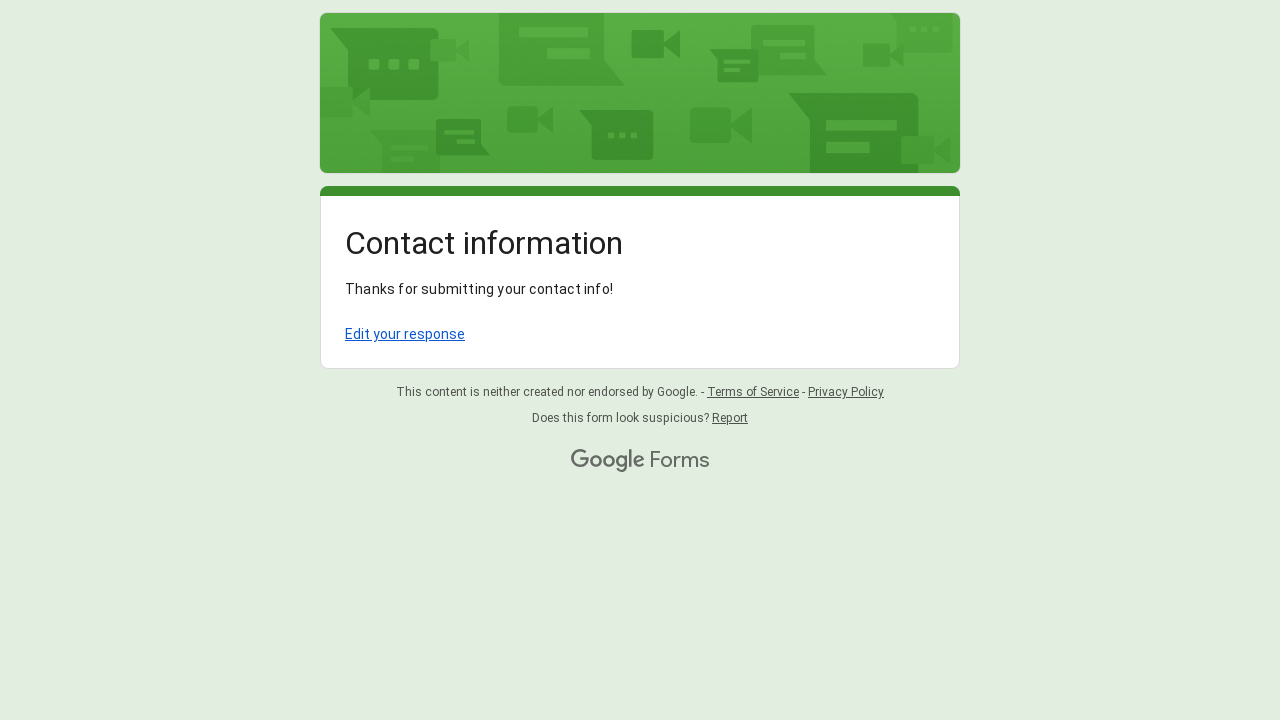